Tests text field interaction by entering text, clearing it, and entering new text in a username field

Starting URL: https://www.mycontactform.com/

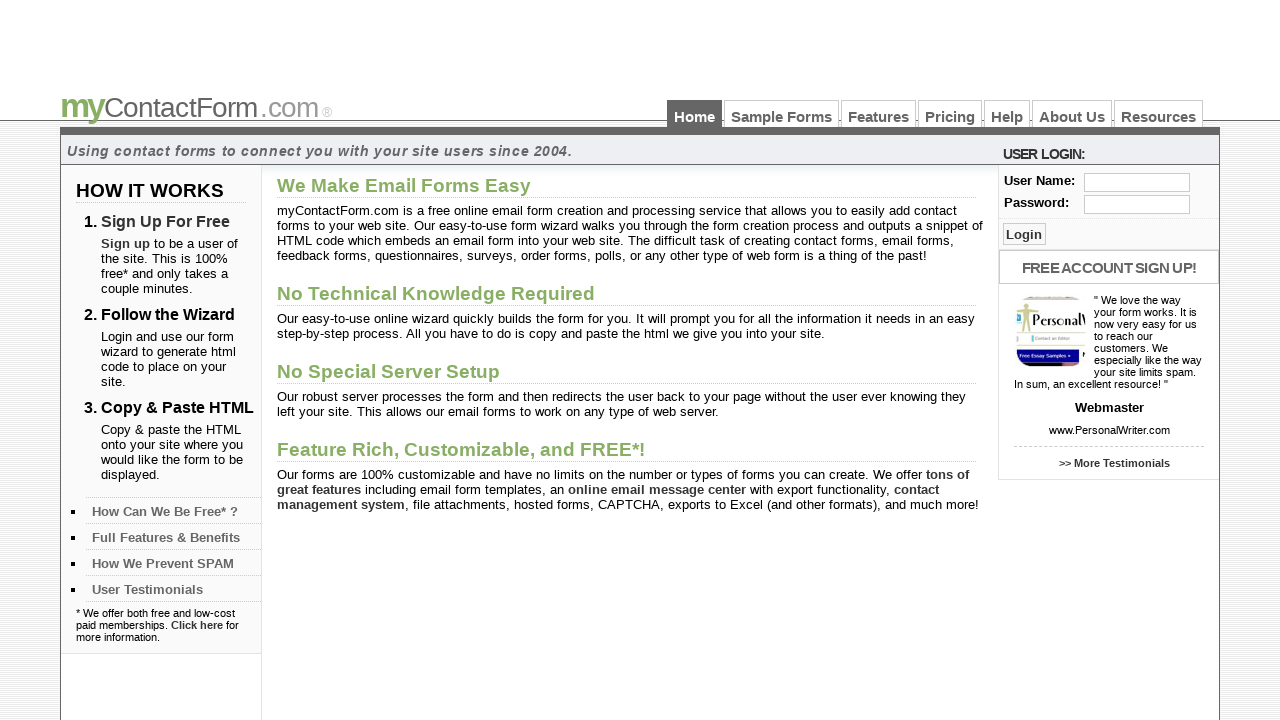

Navigated to contact form URL
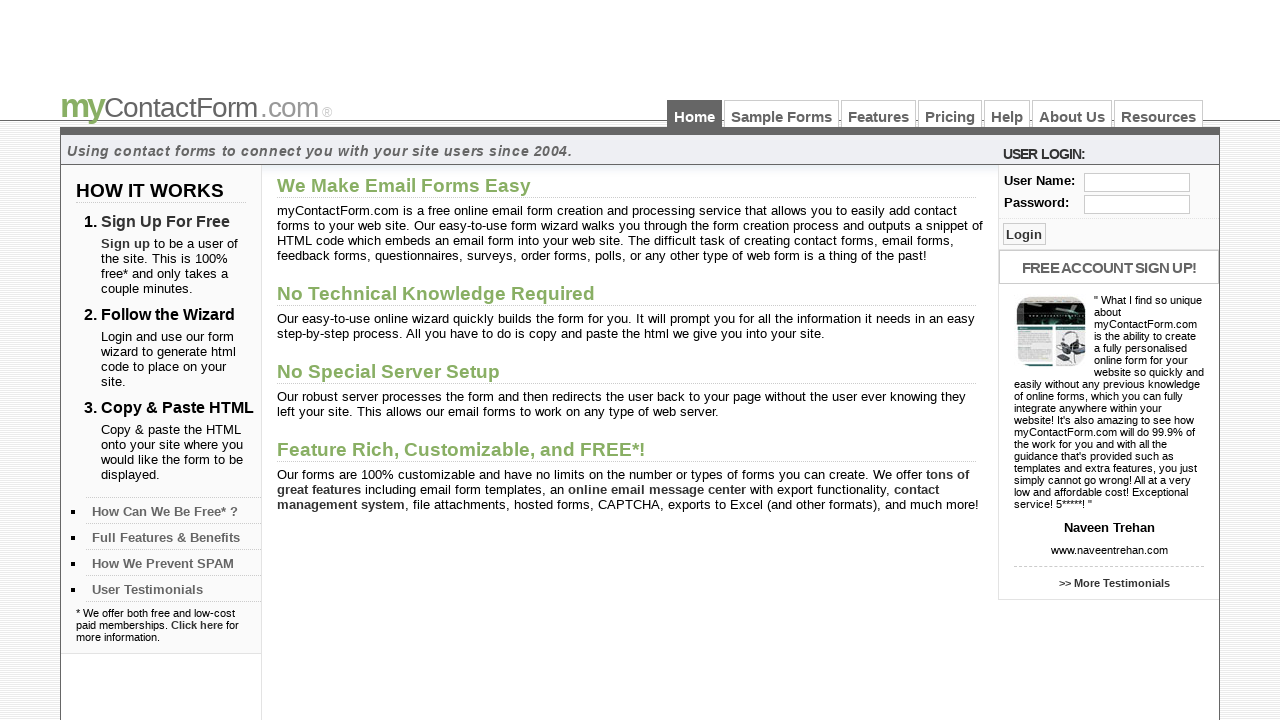

Located username field element
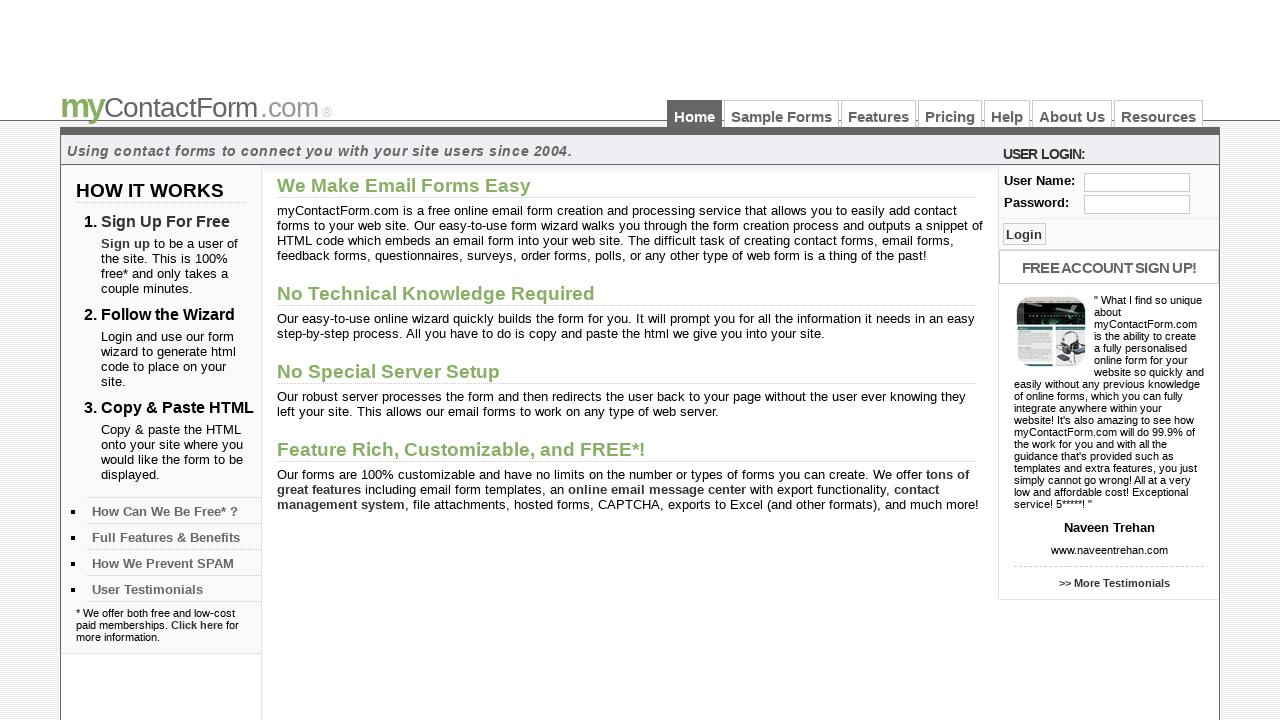

Filled username field with 'TestUser123' on #user
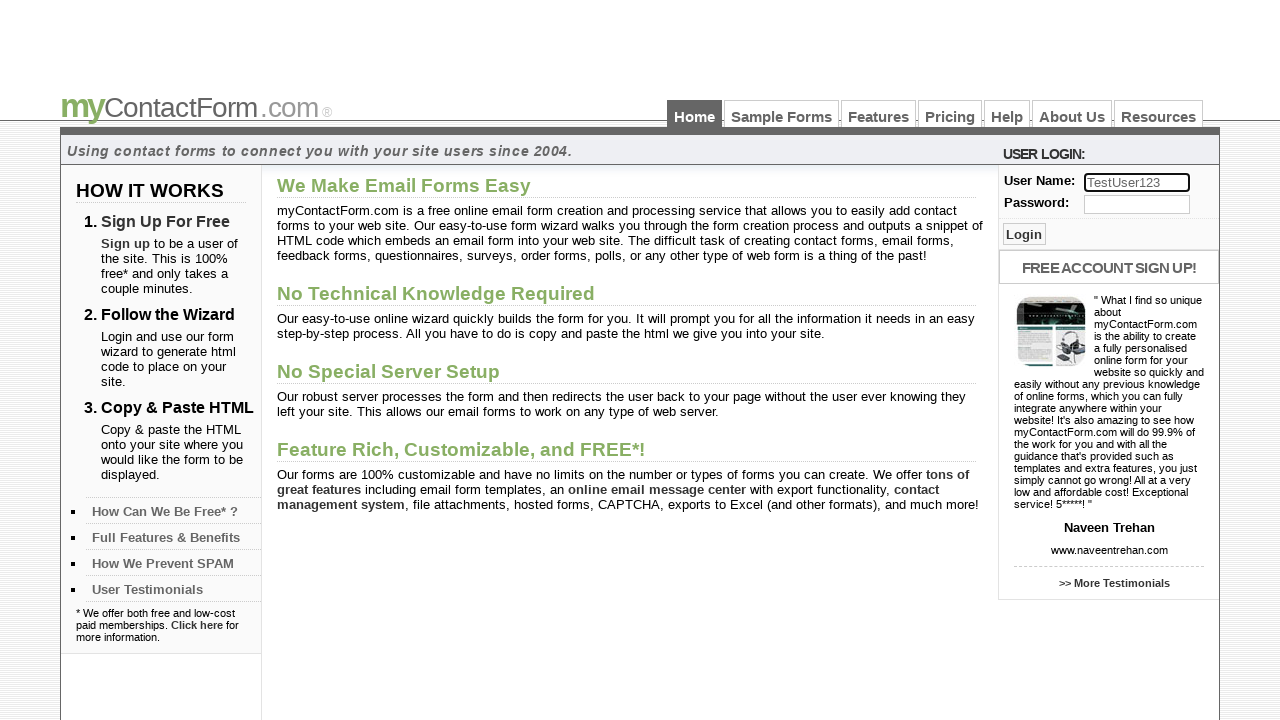

Cleared username field on #user
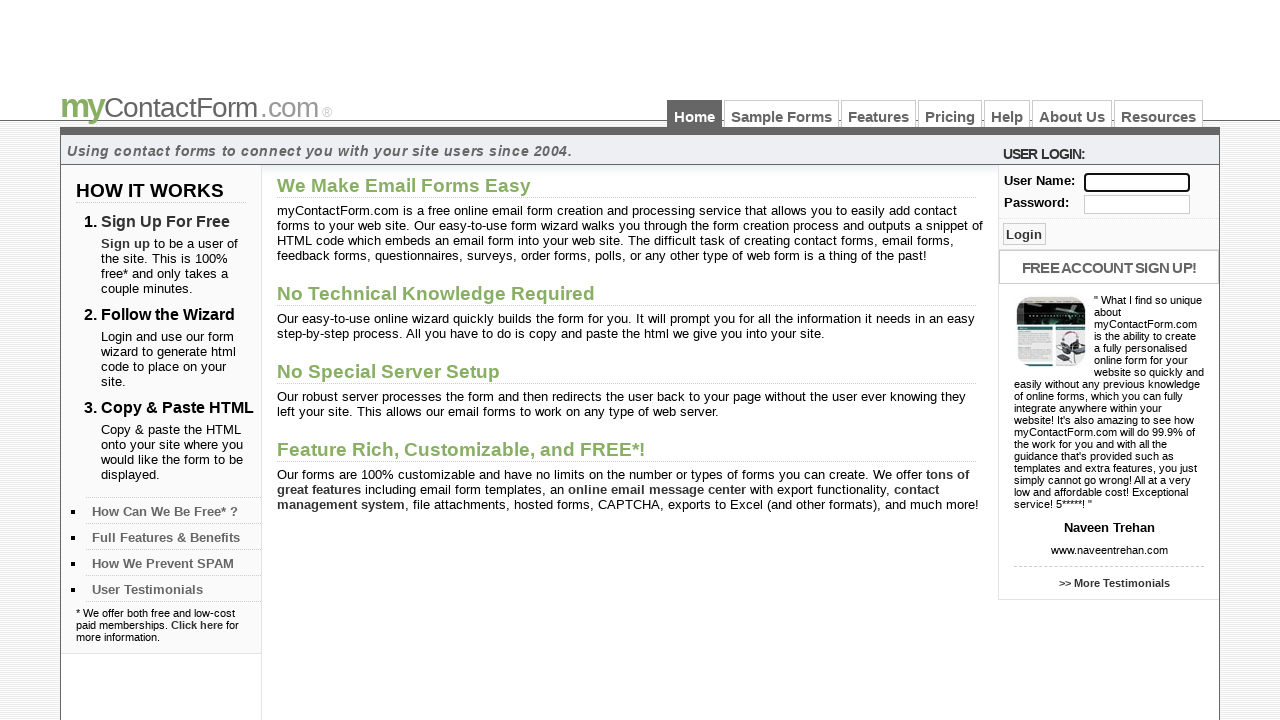

Filled username field with 'nishanth' on #user
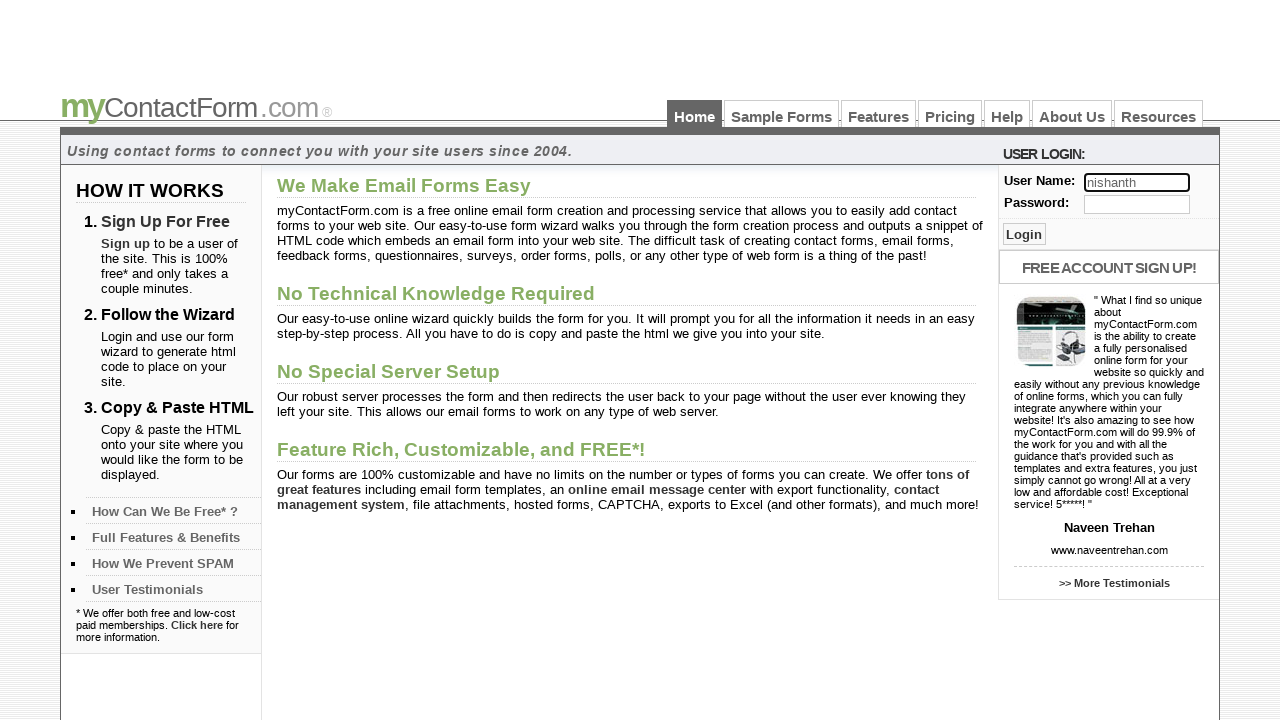

Pressed Backspace to remove last character from username field on #user
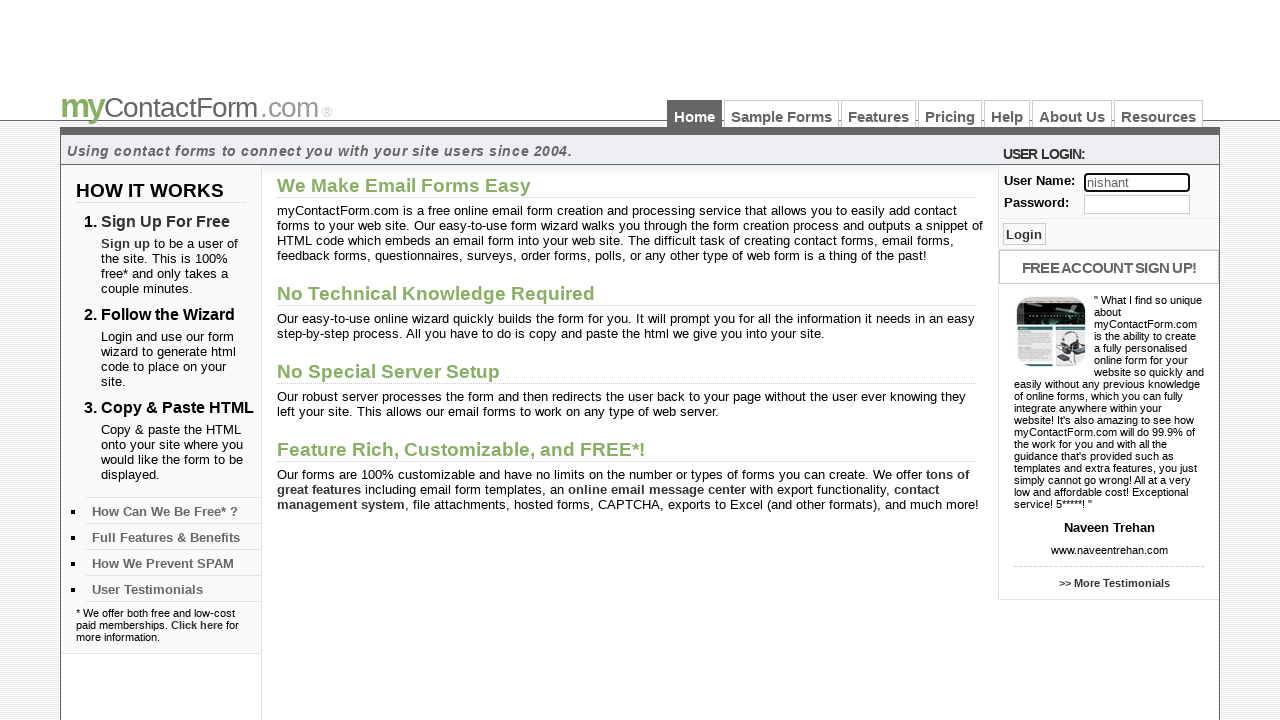

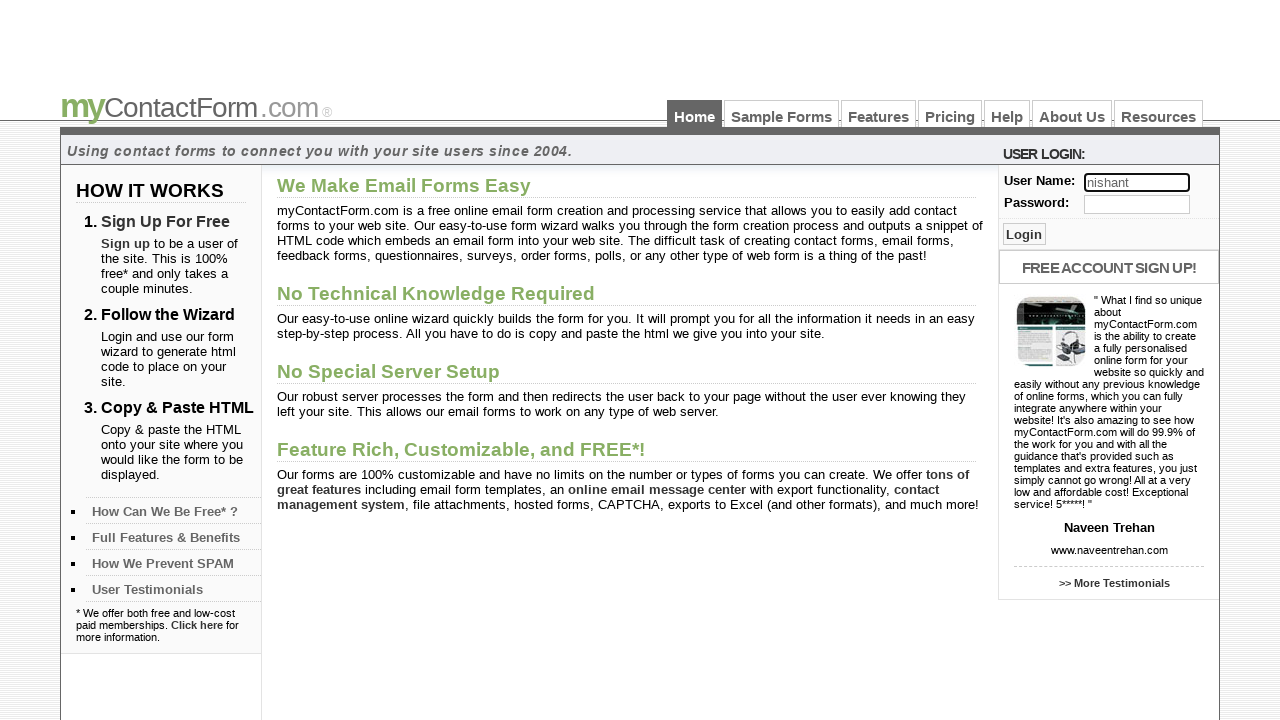